Tests checkbox handling functionality by selecting radio button, selecting last 3 checkboxes, then unselecting all selected checkboxes

Starting URL: https://testautomationpractice.blogspot.com/

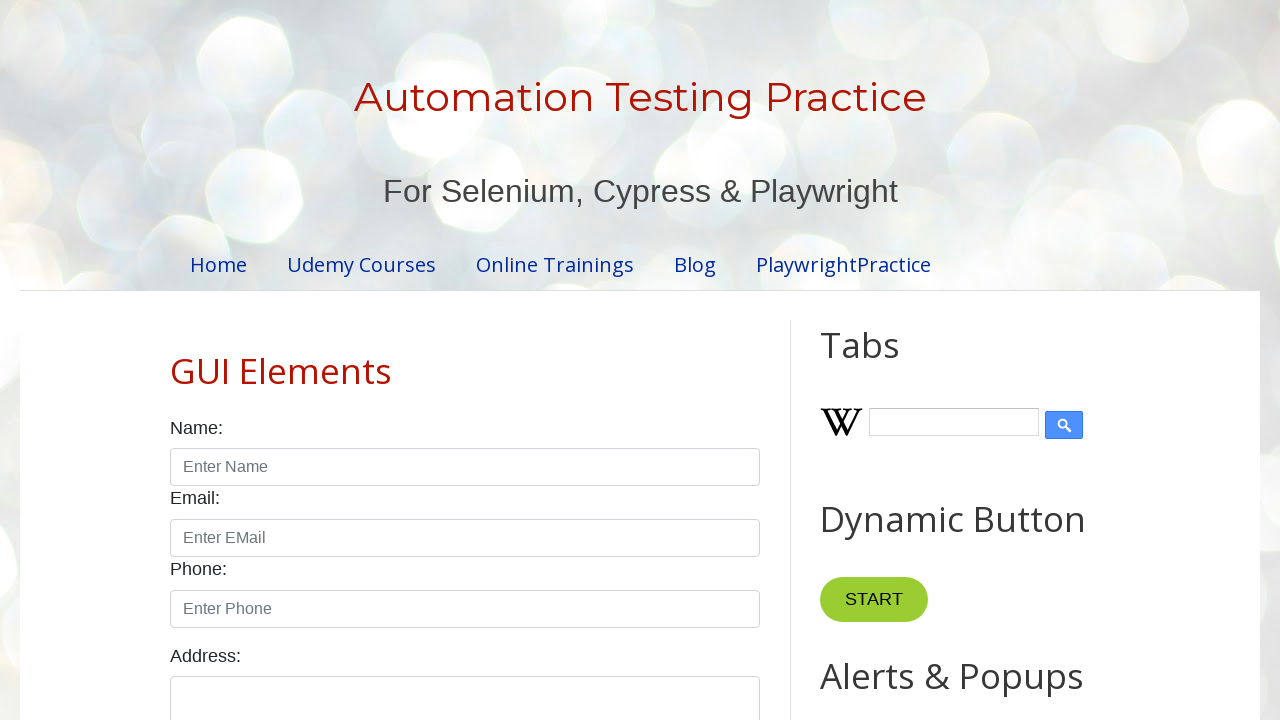

Clicked male radio button at (176, 360) on xpath=//input[@id='male']
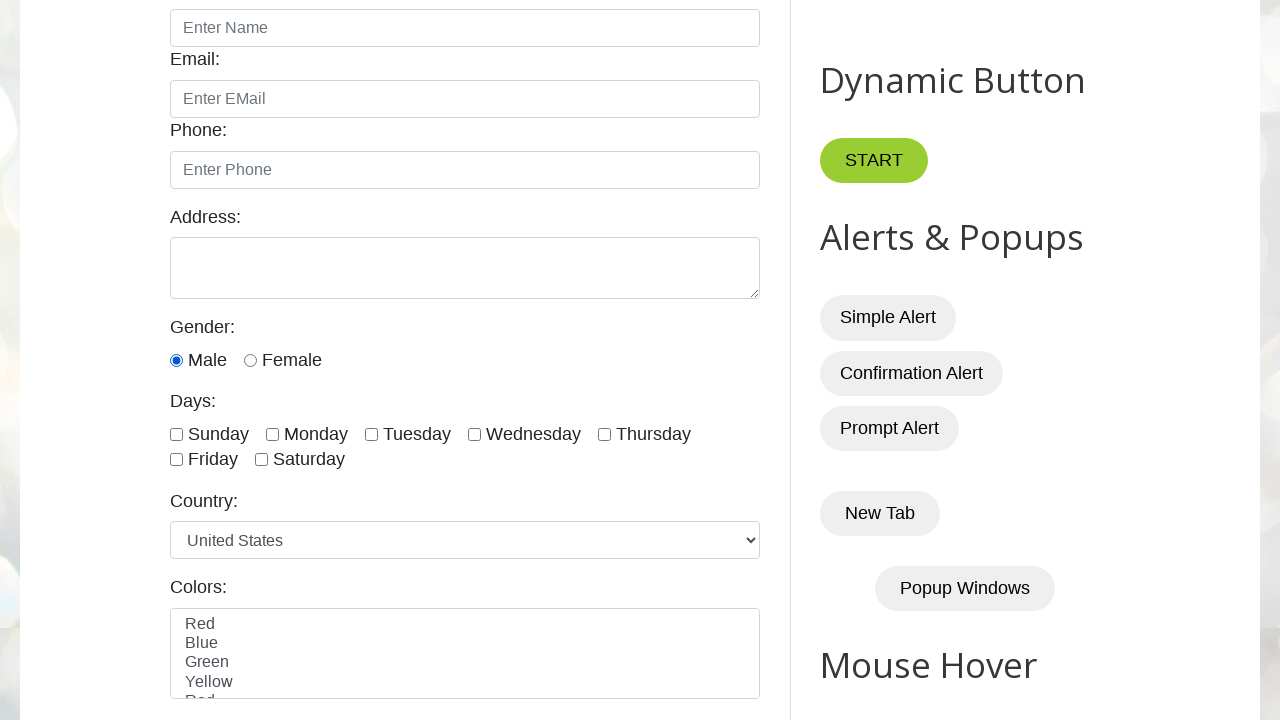

Retrieved all checkboxes from the page
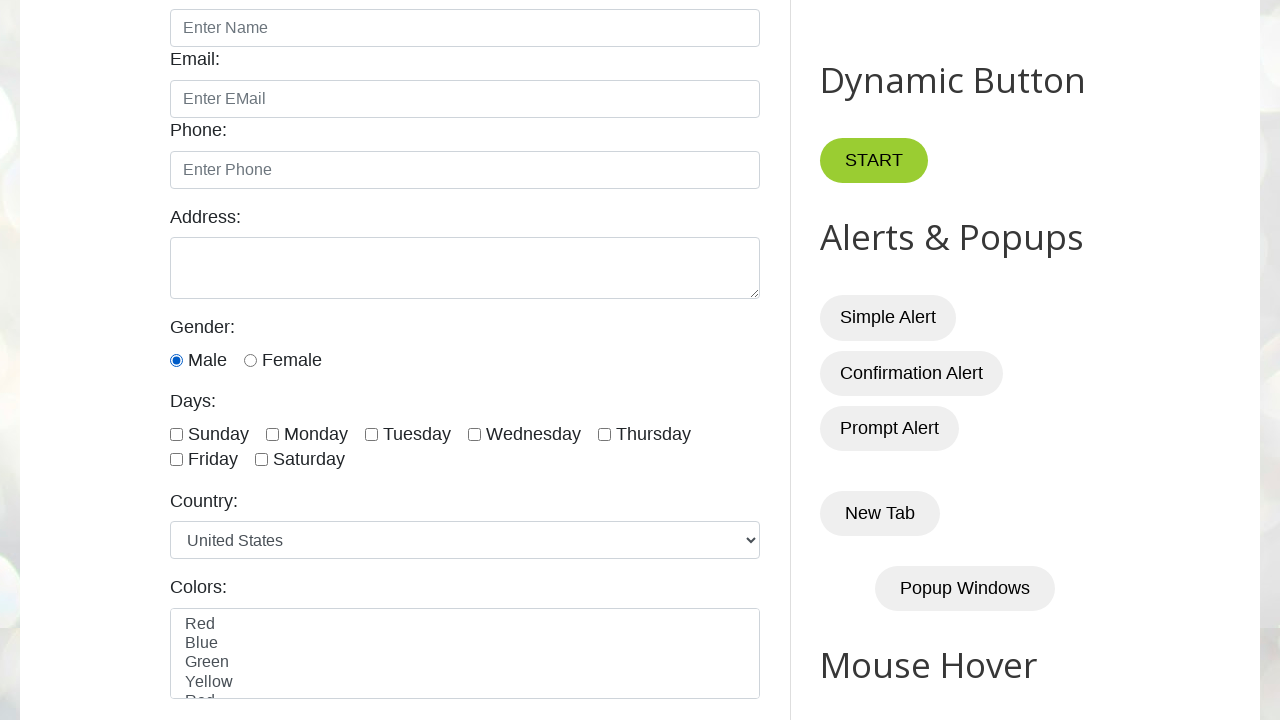

Clicked checkbox at index 4 to select it at (604, 434) on xpath=//input[@class='form-check-input' and @type='checkbox'] >> nth=4
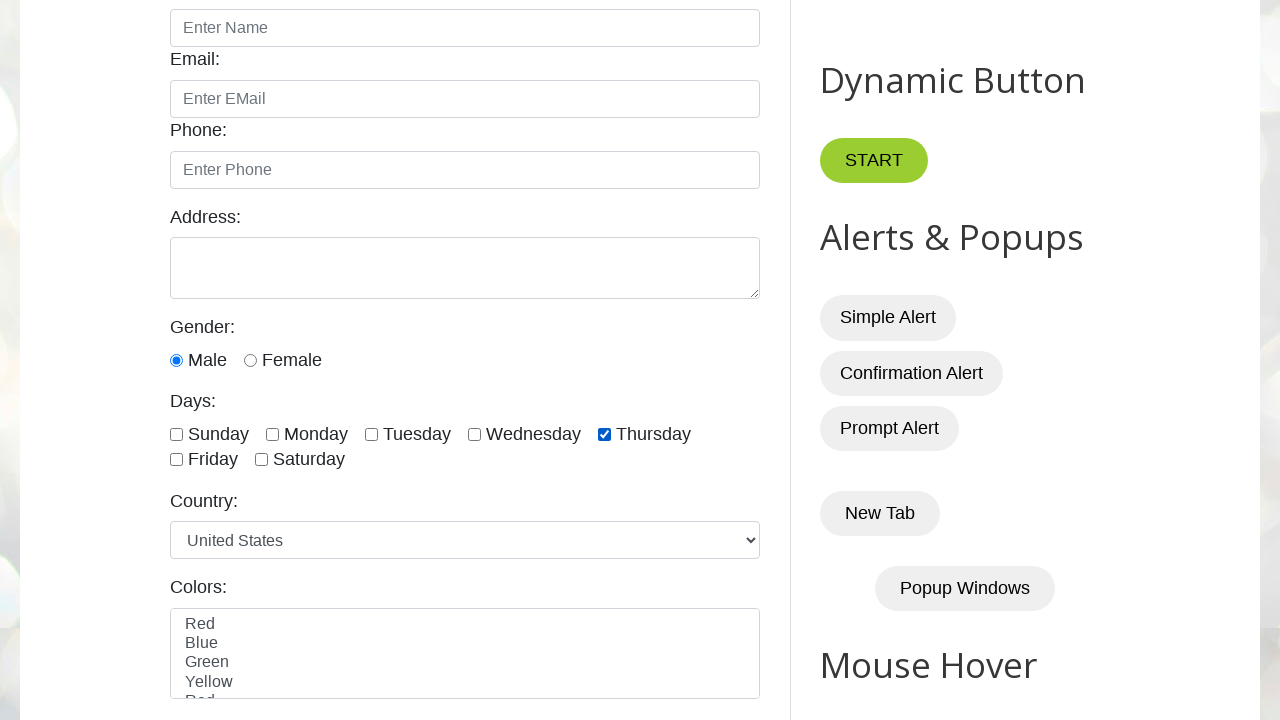

Clicked checkbox at index 5 to select it at (176, 460) on xpath=//input[@class='form-check-input' and @type='checkbox'] >> nth=5
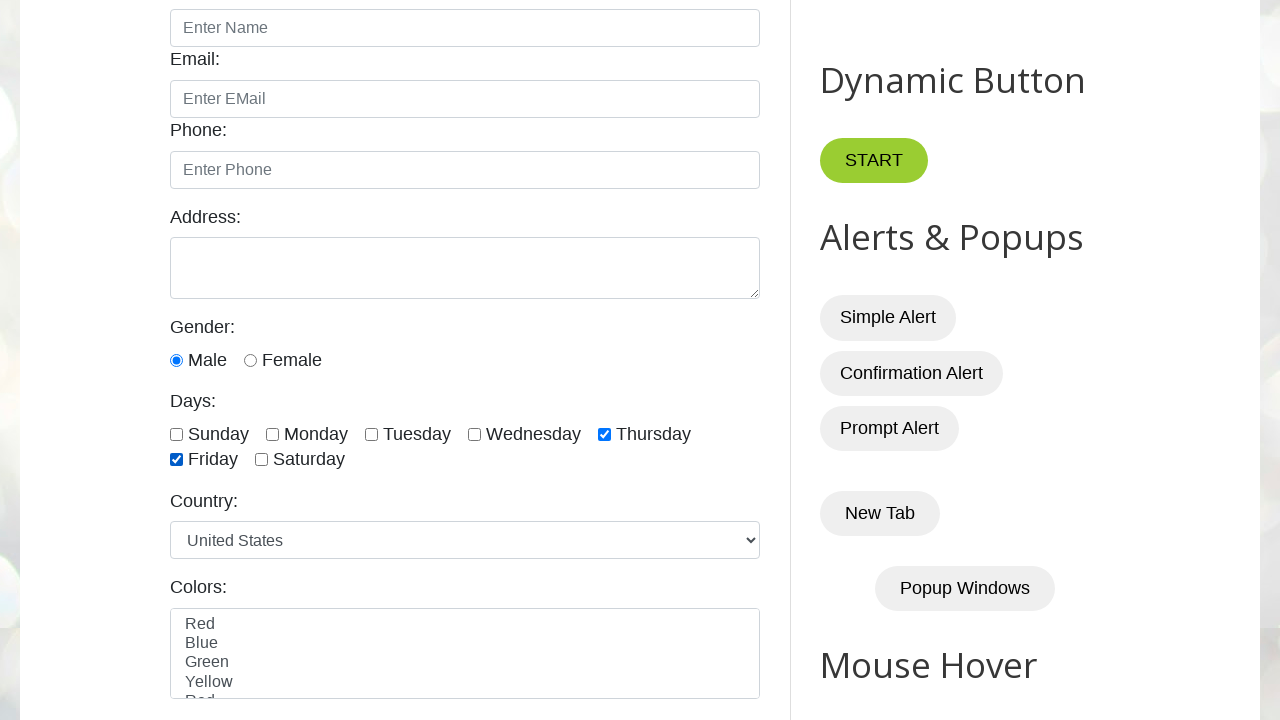

Clicked checkbox at index 6 to select it at (262, 460) on xpath=//input[@class='form-check-input' and @type='checkbox'] >> nth=6
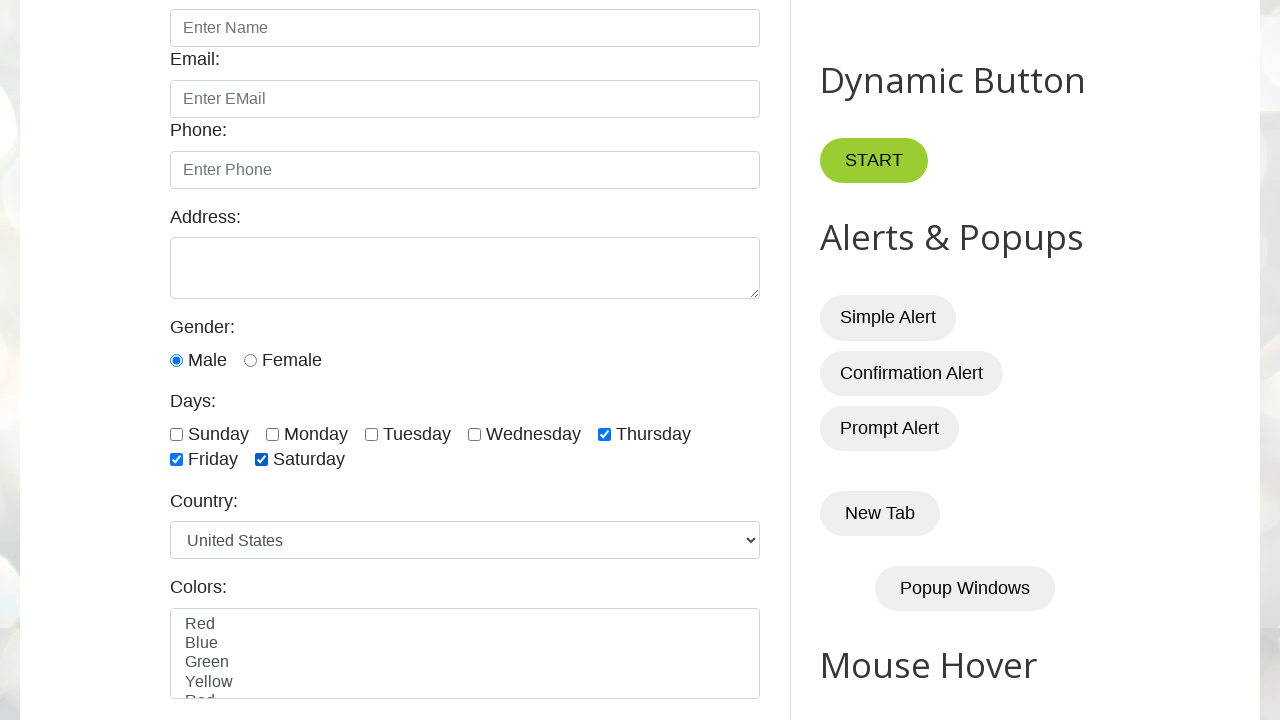

Waited 5 seconds to observe checkbox selections
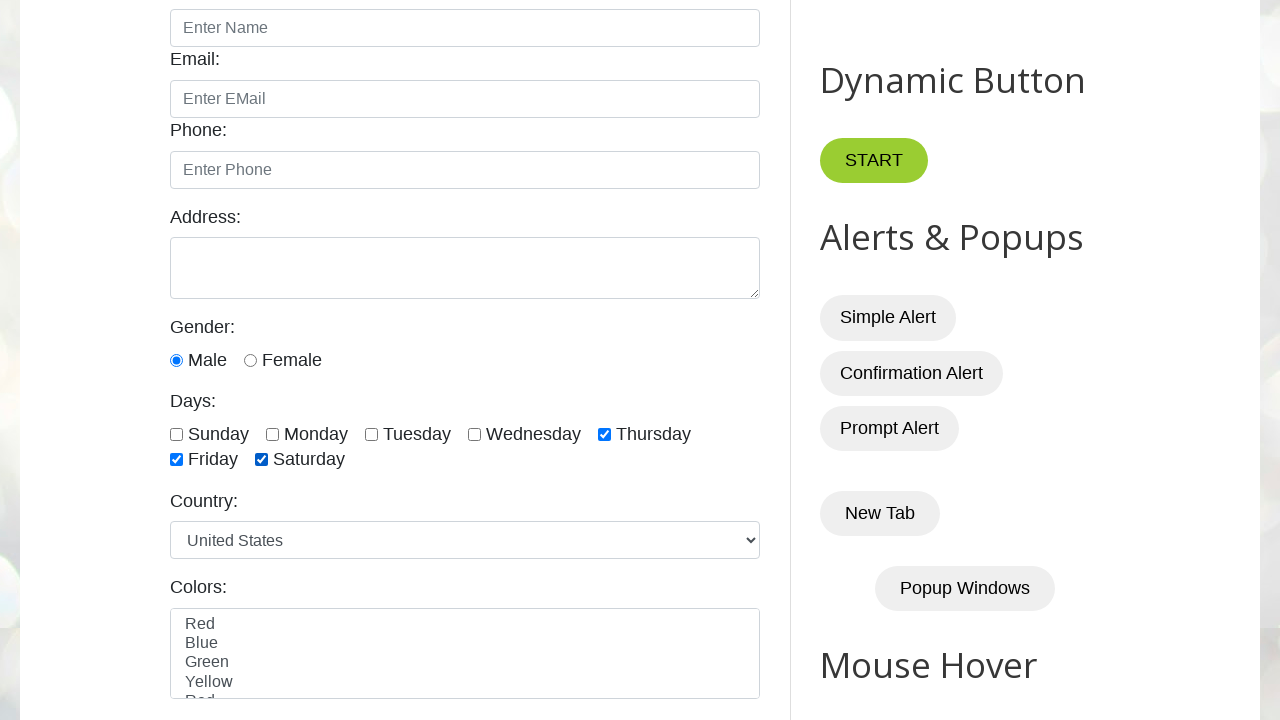

Unchecked a selected checkbox at (604, 434) on xpath=//input[@class='form-check-input' and @type='checkbox'] >> nth=4
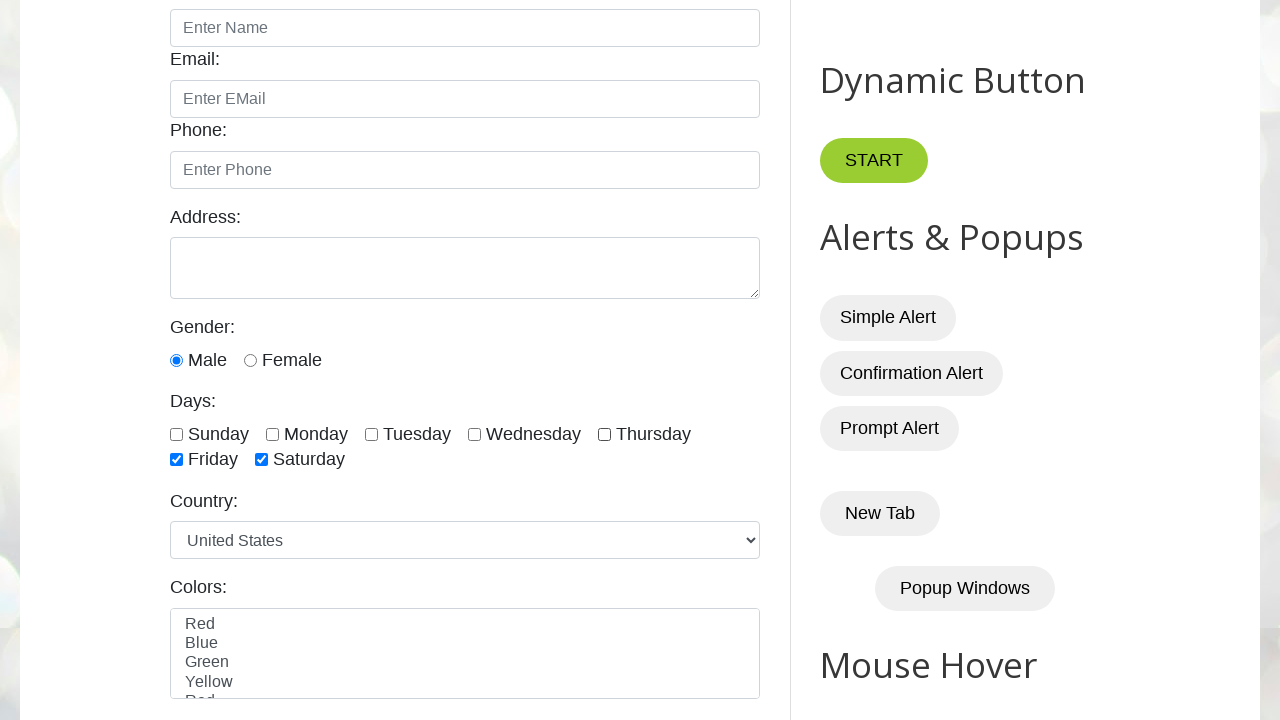

Unchecked a selected checkbox at (176, 460) on xpath=//input[@class='form-check-input' and @type='checkbox'] >> nth=5
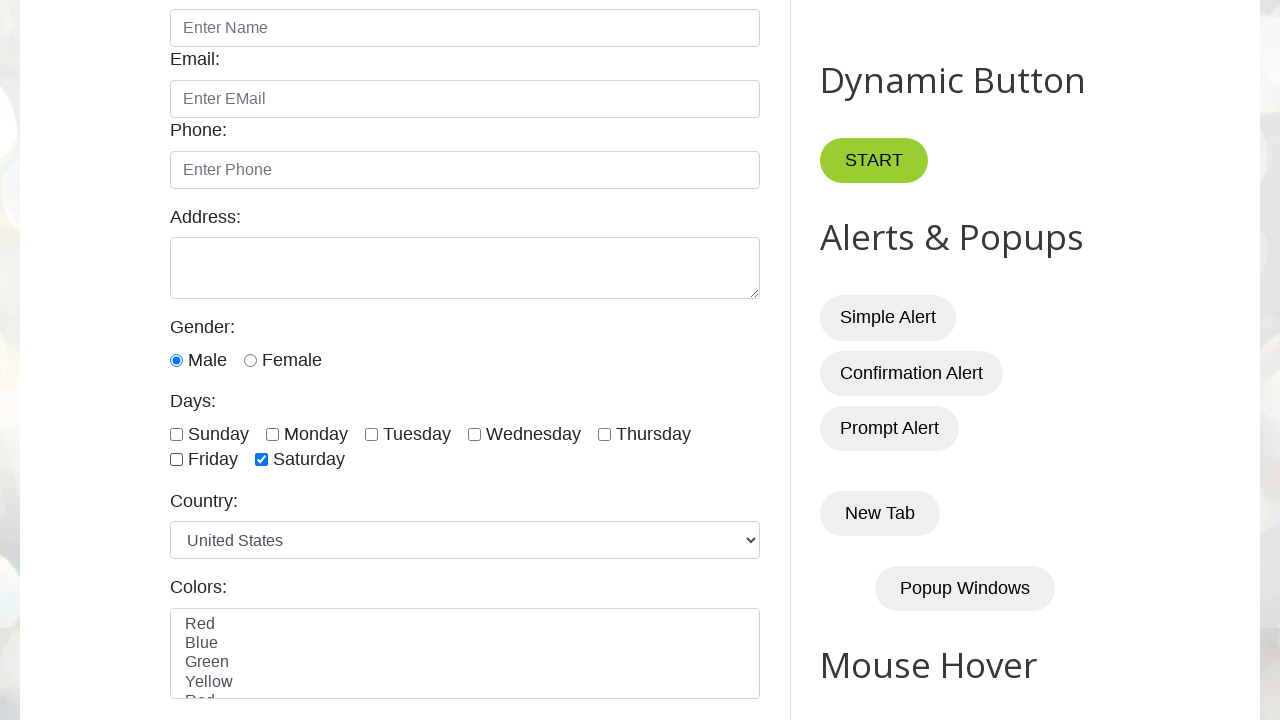

Unchecked a selected checkbox at (262, 460) on xpath=//input[@class='form-check-input' and @type='checkbox'] >> nth=6
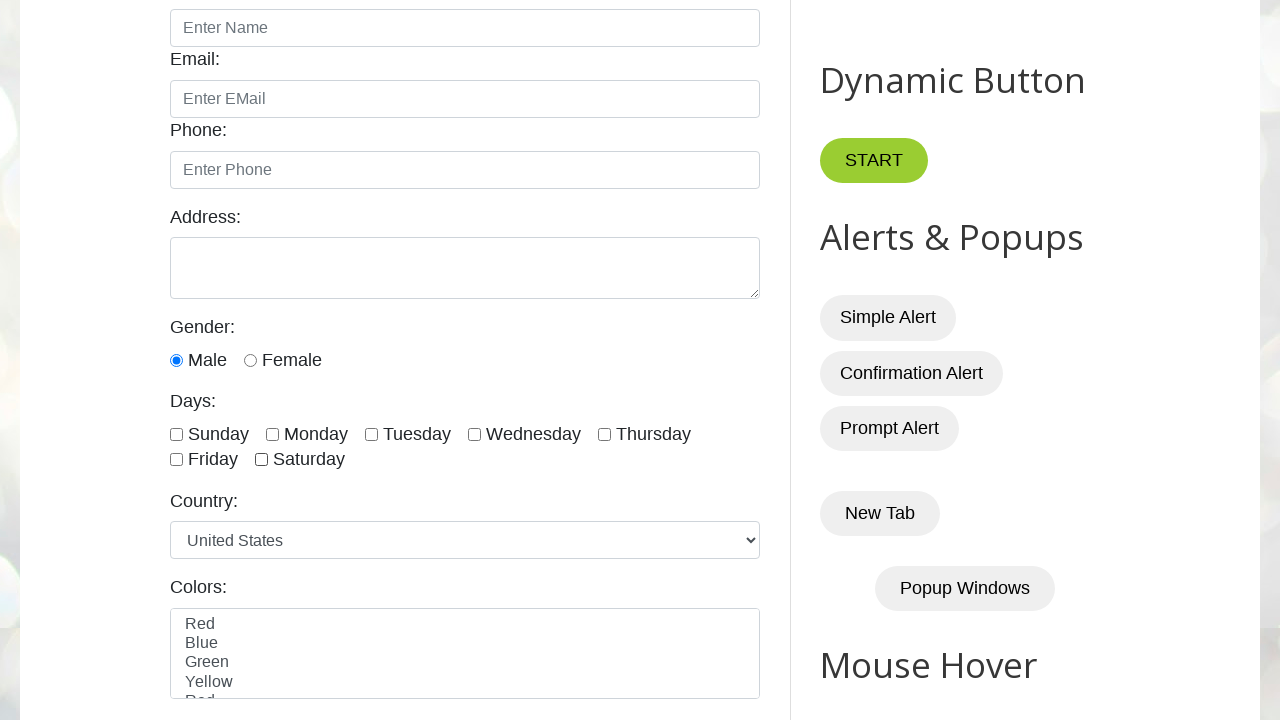

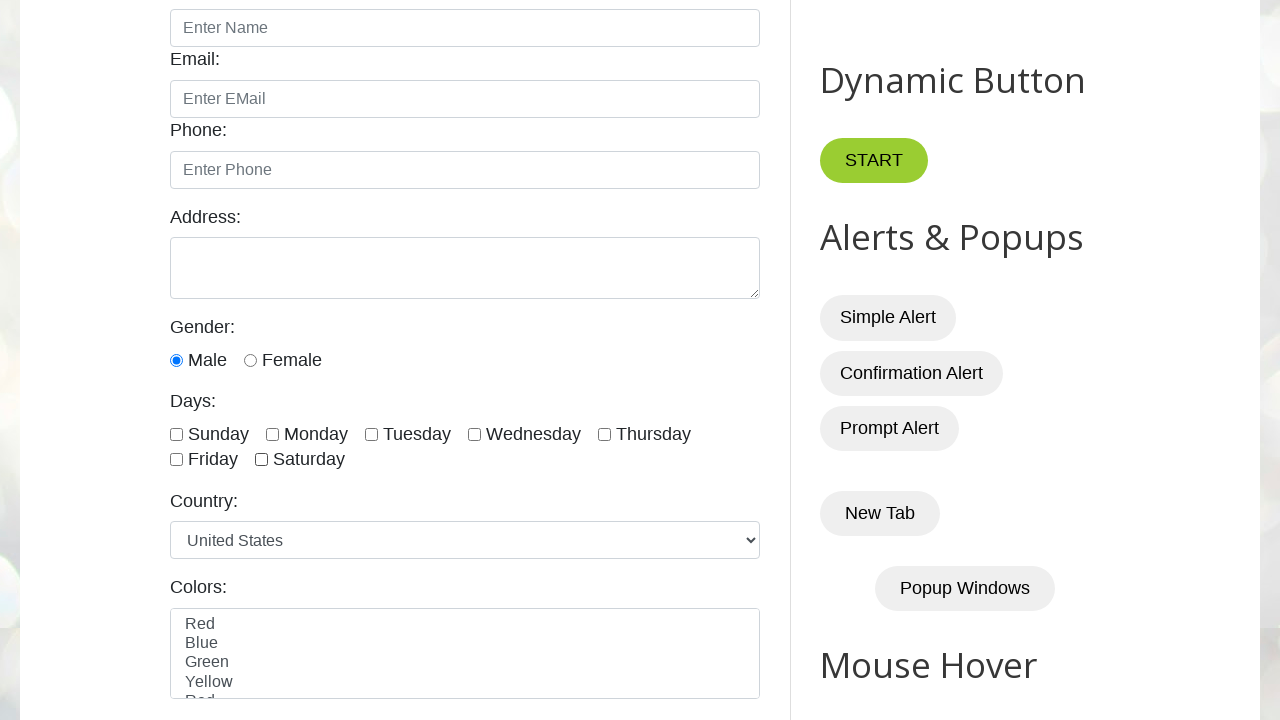